Tests browser window size control by setting viewport dimensions

Starting URL: http://m.baidu.com

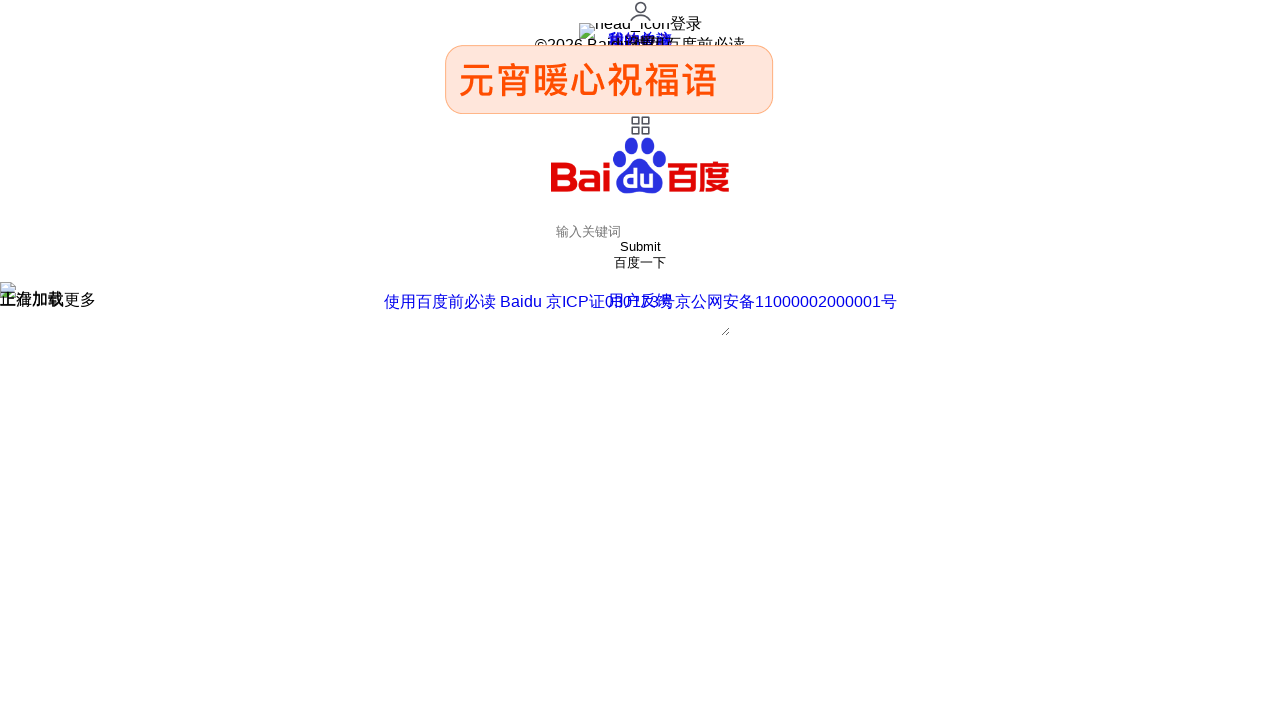

Set viewport size to 480x800 pixels for mobile testing
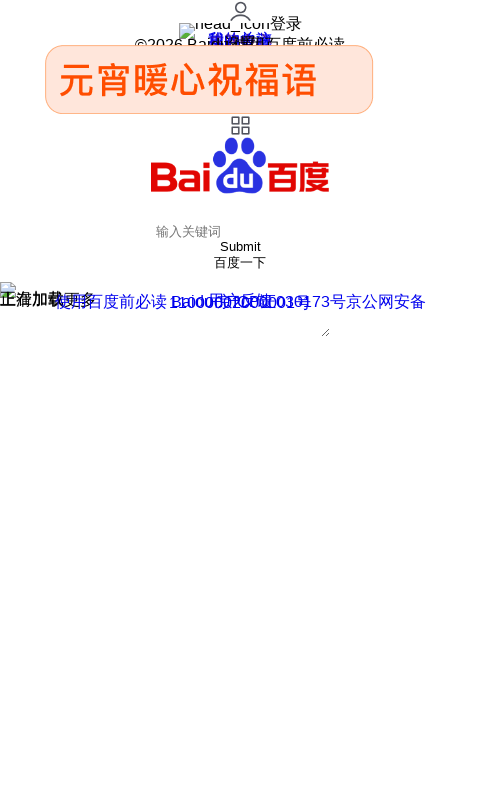

Waited 1 second to observe viewport change
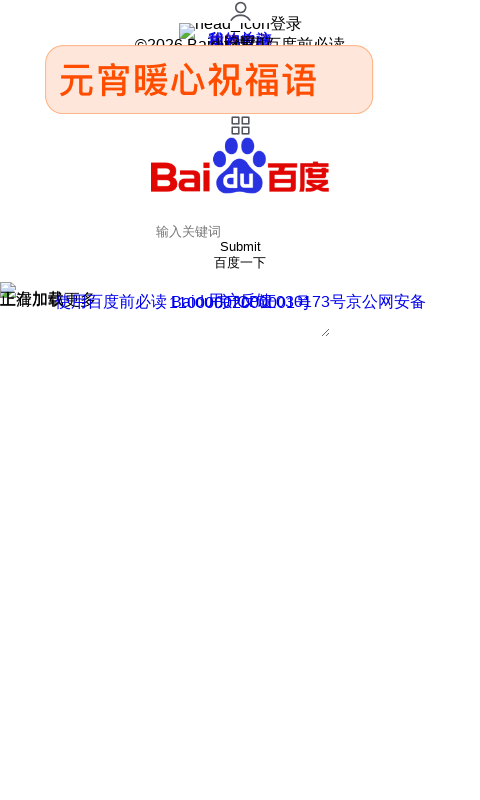

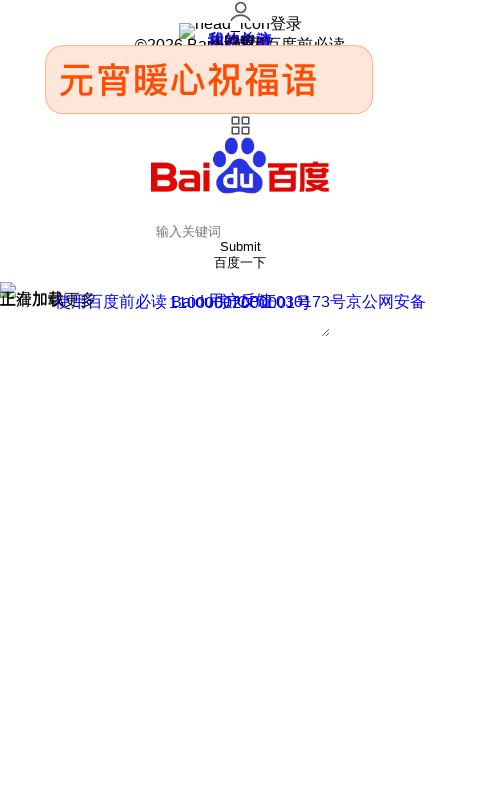